Tests jQuery UI draggable functionality by dragging an element to a new position within an iframe

Starting URL: https://jqueryui.com/draggable

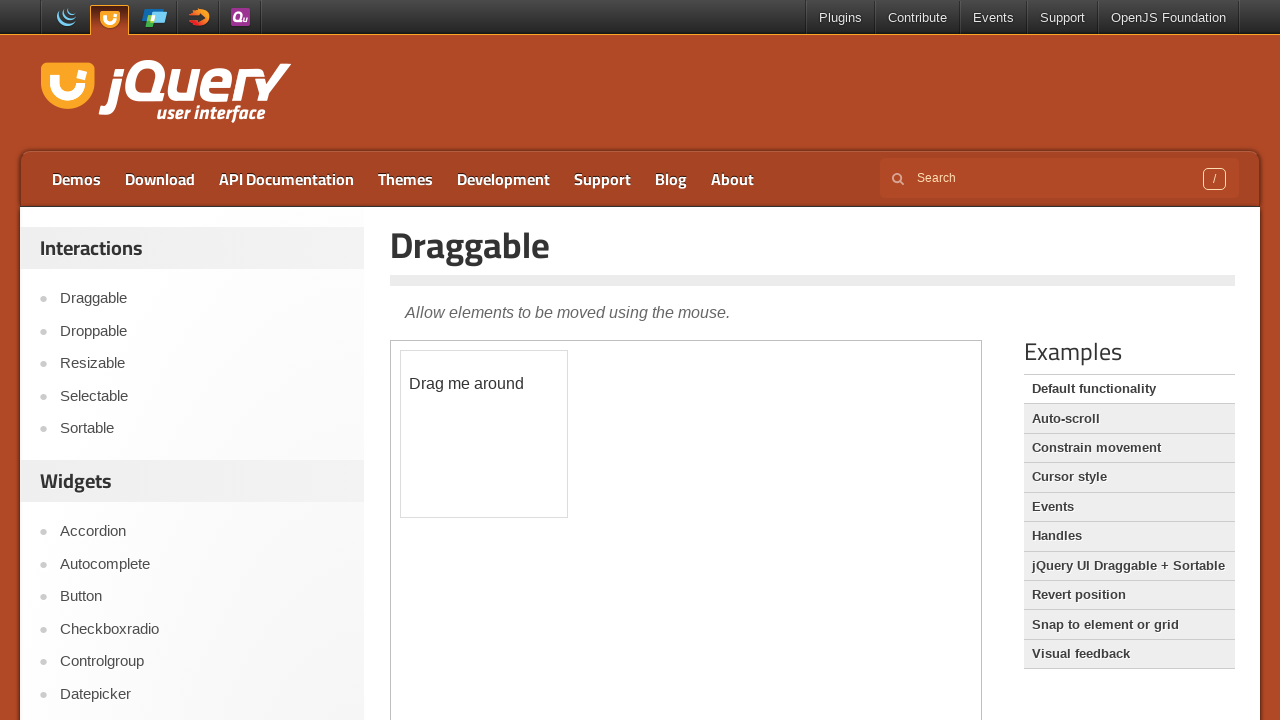

Located the first iframe containing the draggable demo
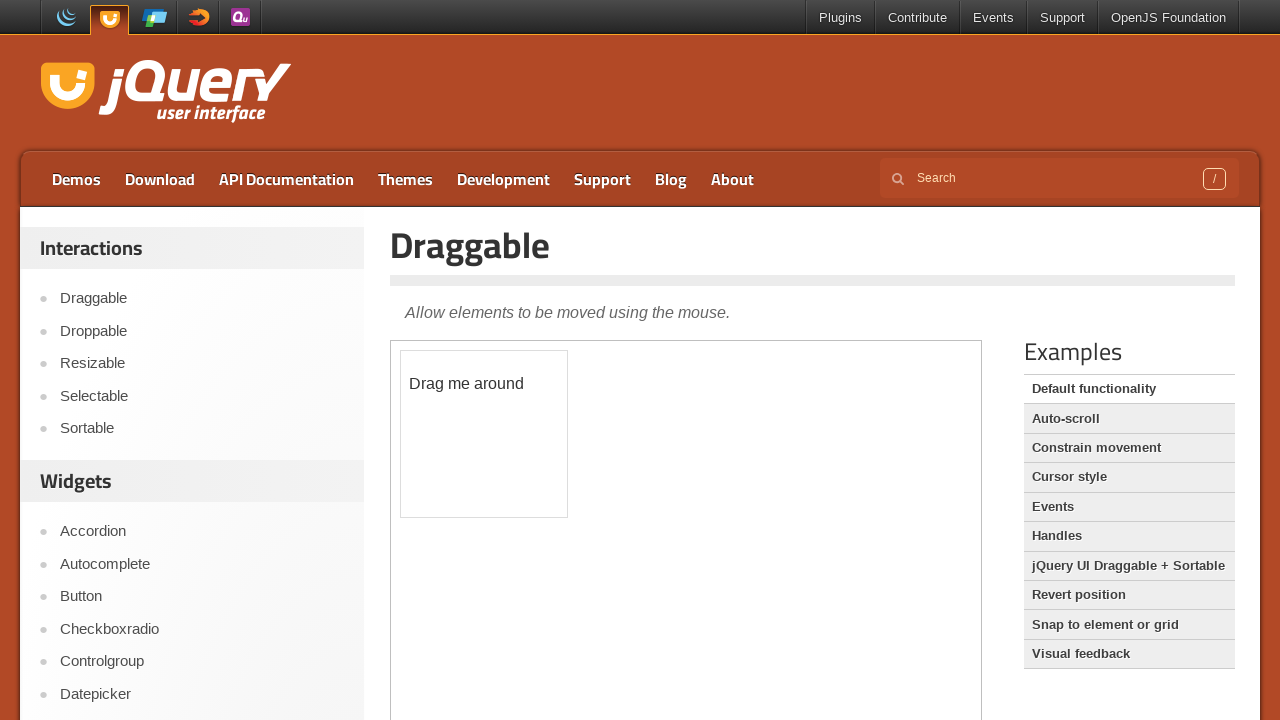

Located the draggable element with id 'draggable' inside the iframe
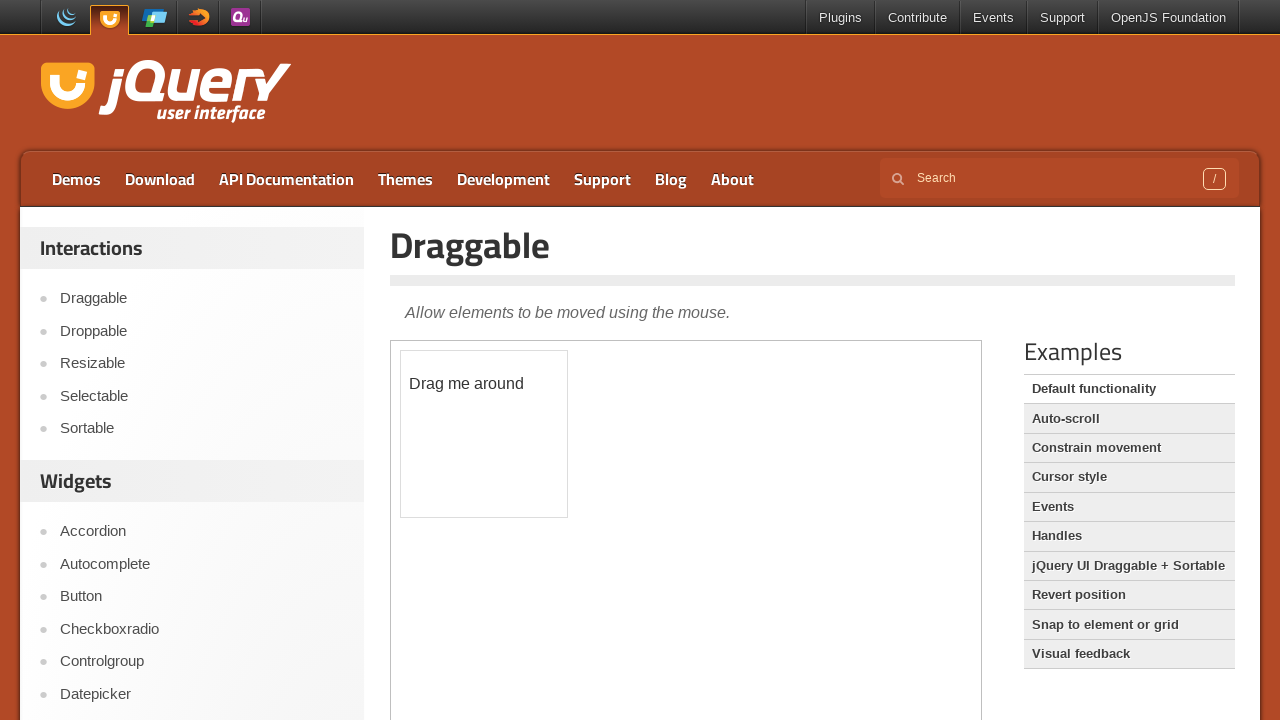

Dragged the element 100 pixels in both x and y directions at (501, 451)
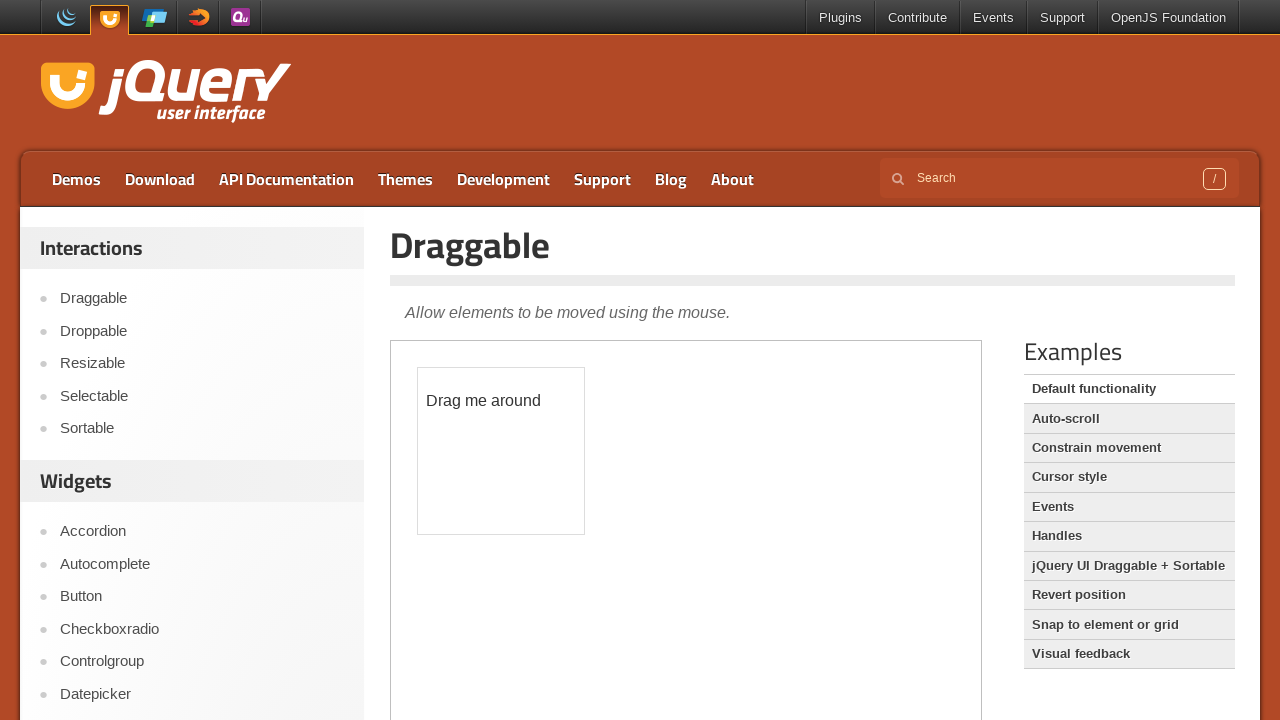

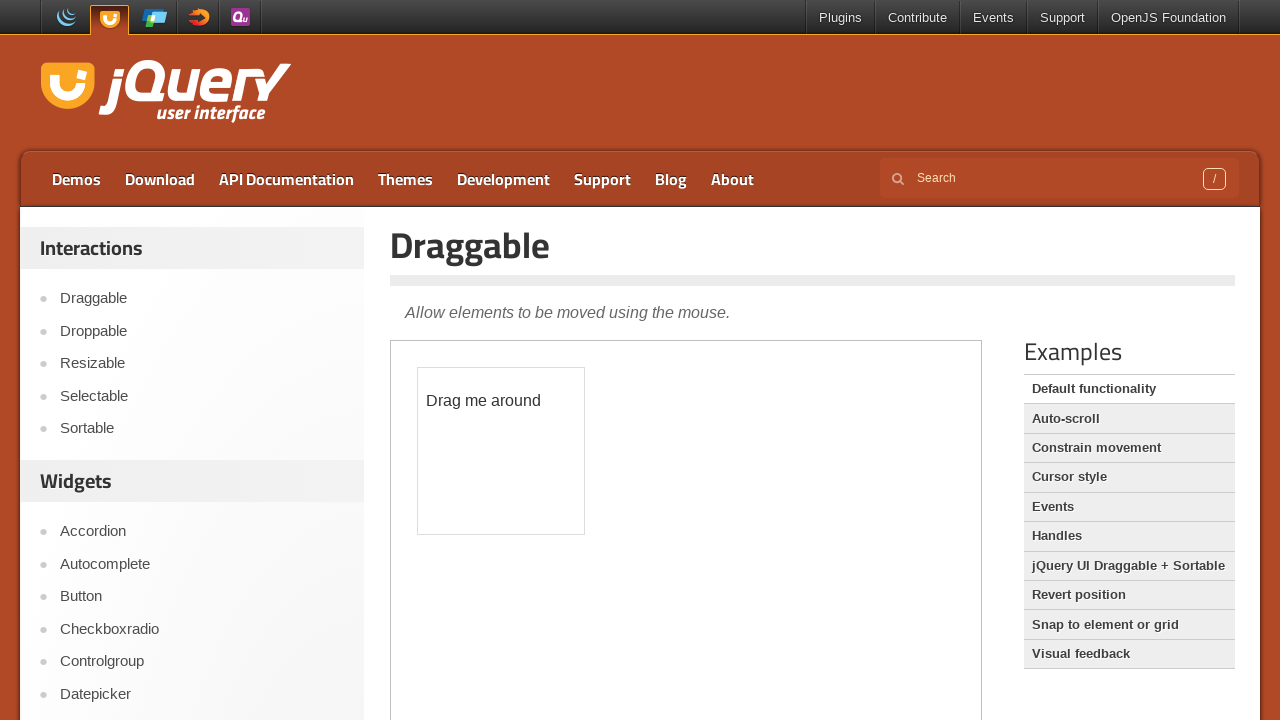